Alternative autocomplete test - types in mint field and waits for suggestions to appear

Starting URL: http://pecunia2.zaw.uni-heidelberg.de/AFE_HD/coin_search_detailed

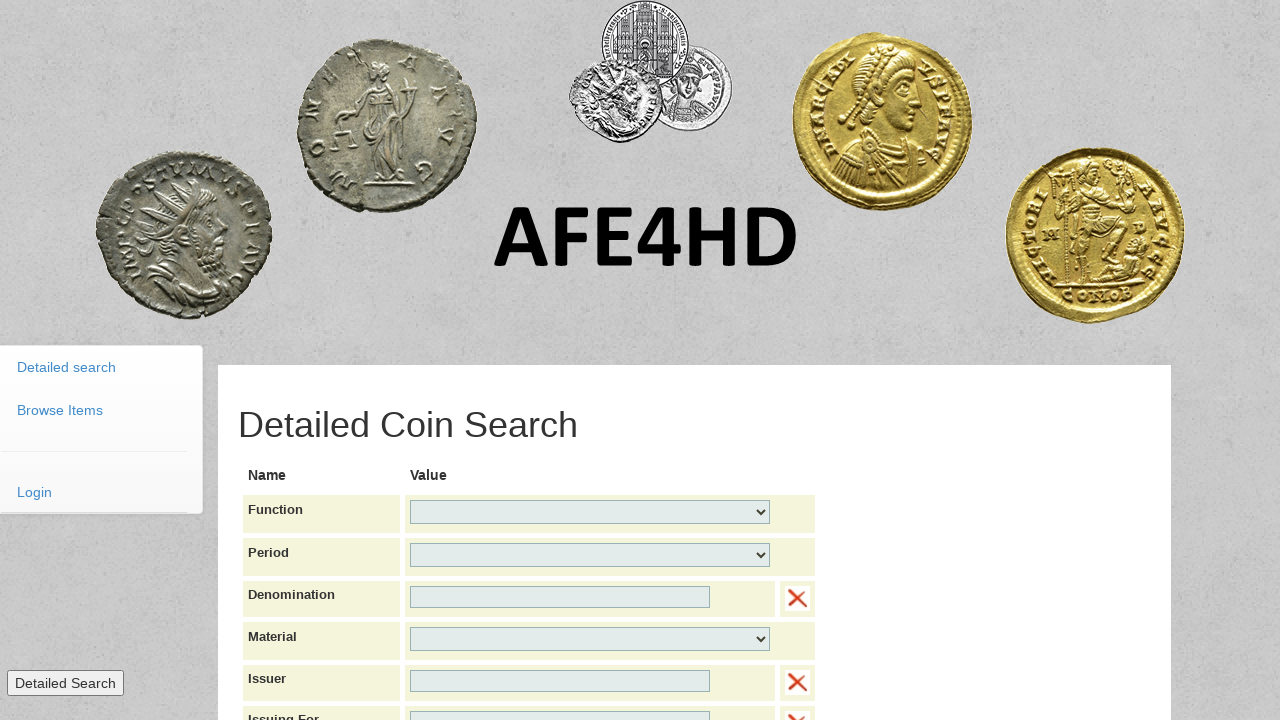

Typed 'vi' into mint field to trigger autocomplete on #autocomplete_mint
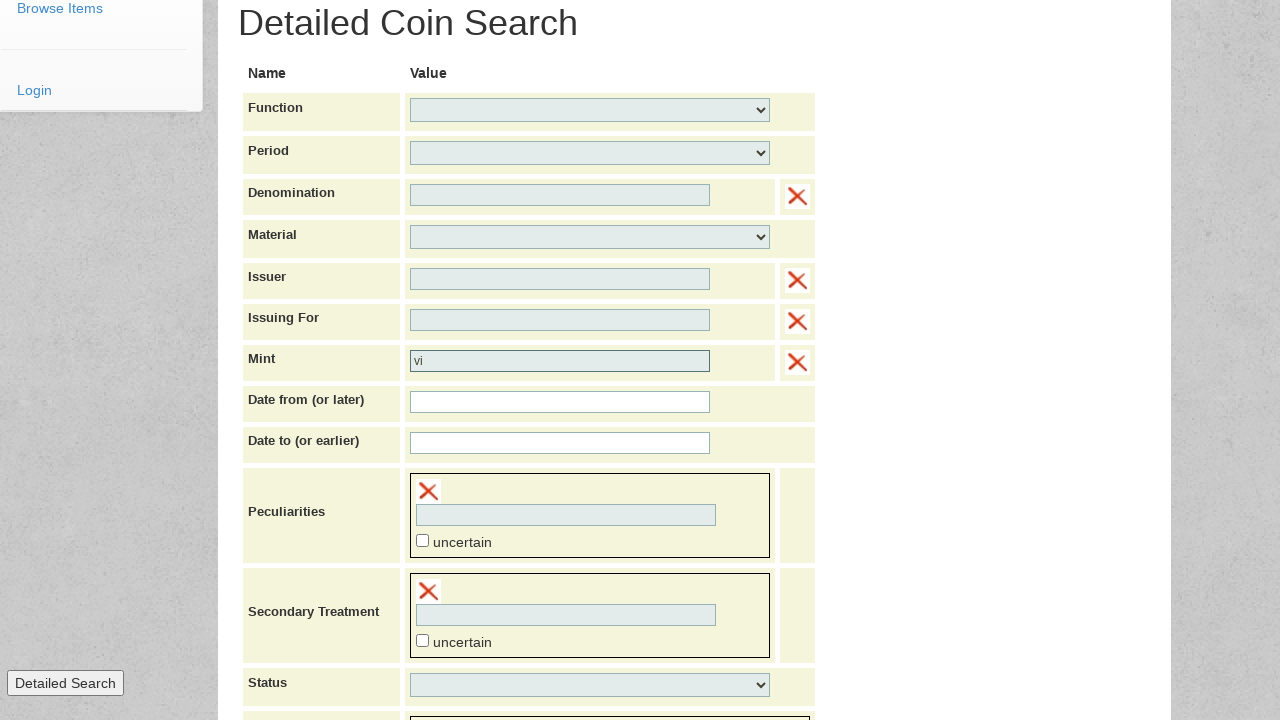

Autocomplete suggestions appeared
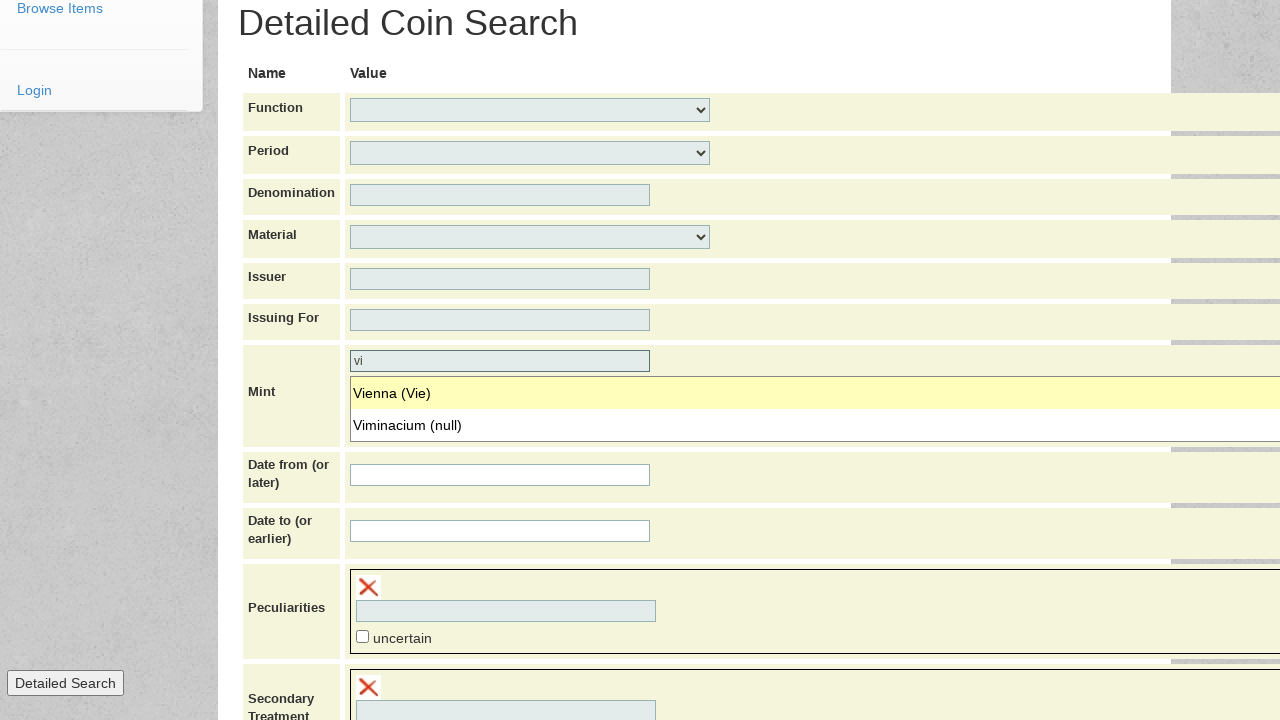

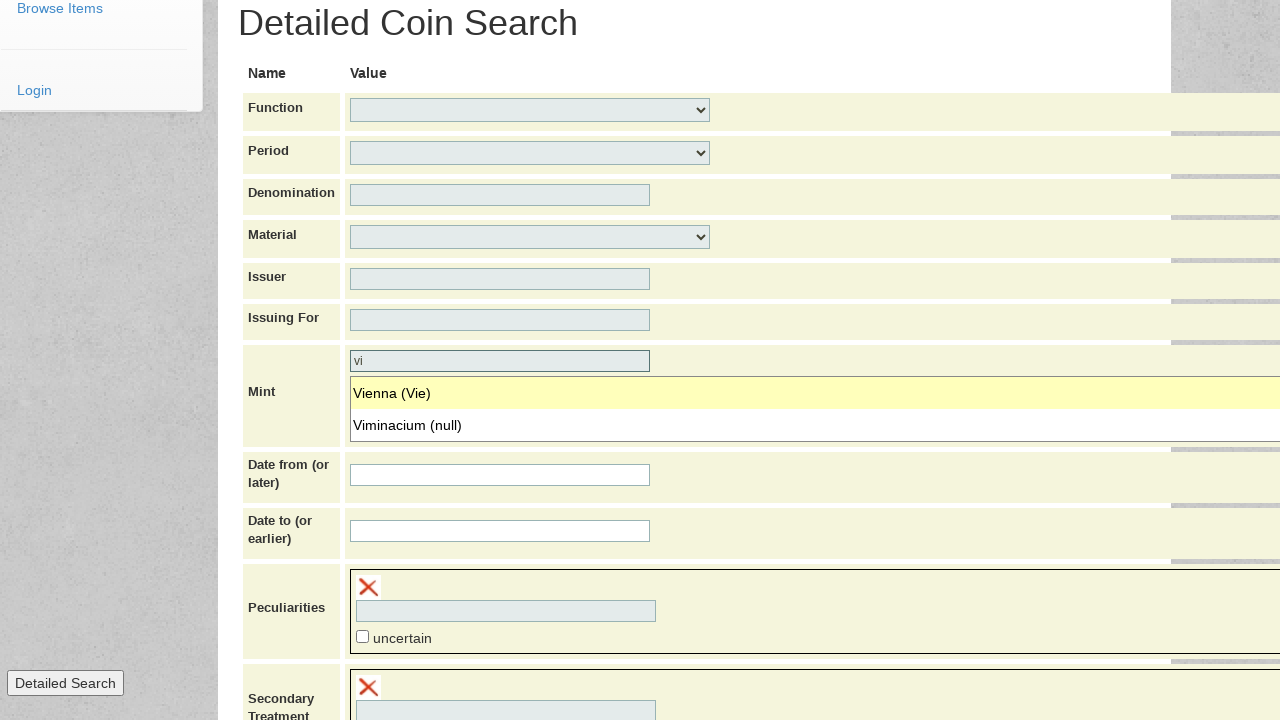